Tests CSS selector functionality on a practice page by filling form fields using different selector strategies

Starting URL: https://www.hyrtutorials.com/p/css-selectors-practice.html

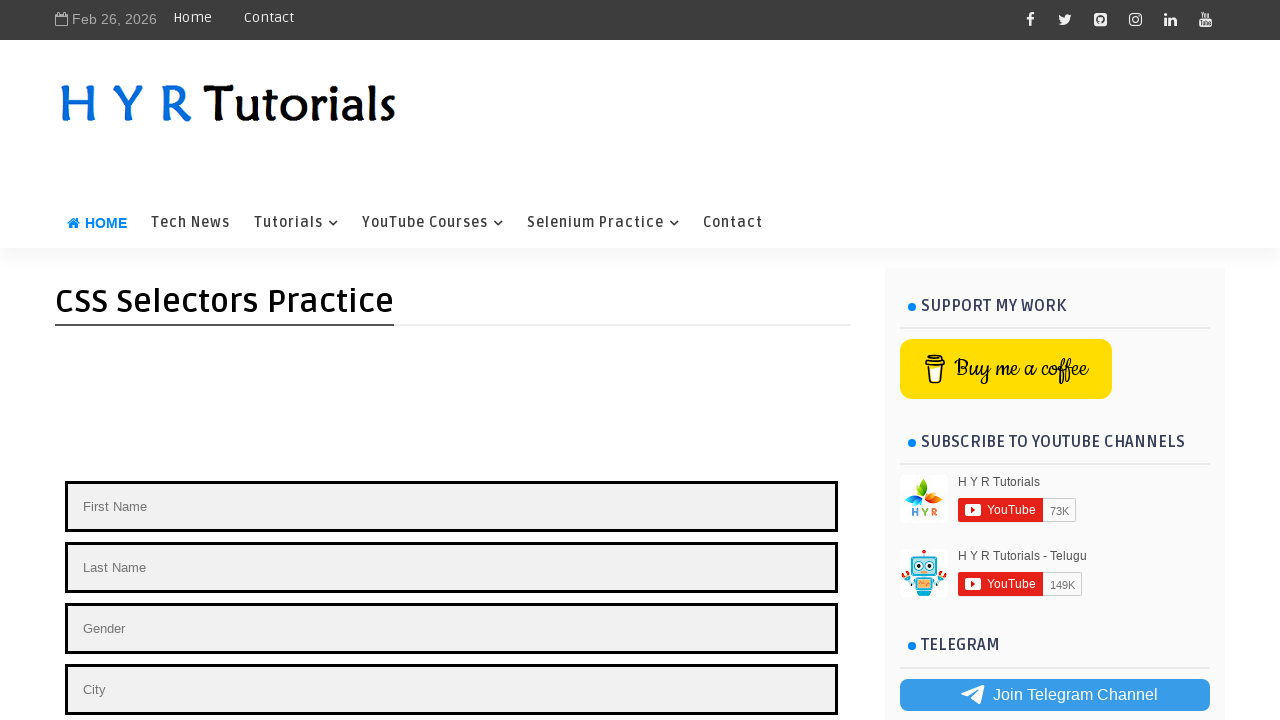

Filled last name field with 'SAi' using ID selector on #lastName
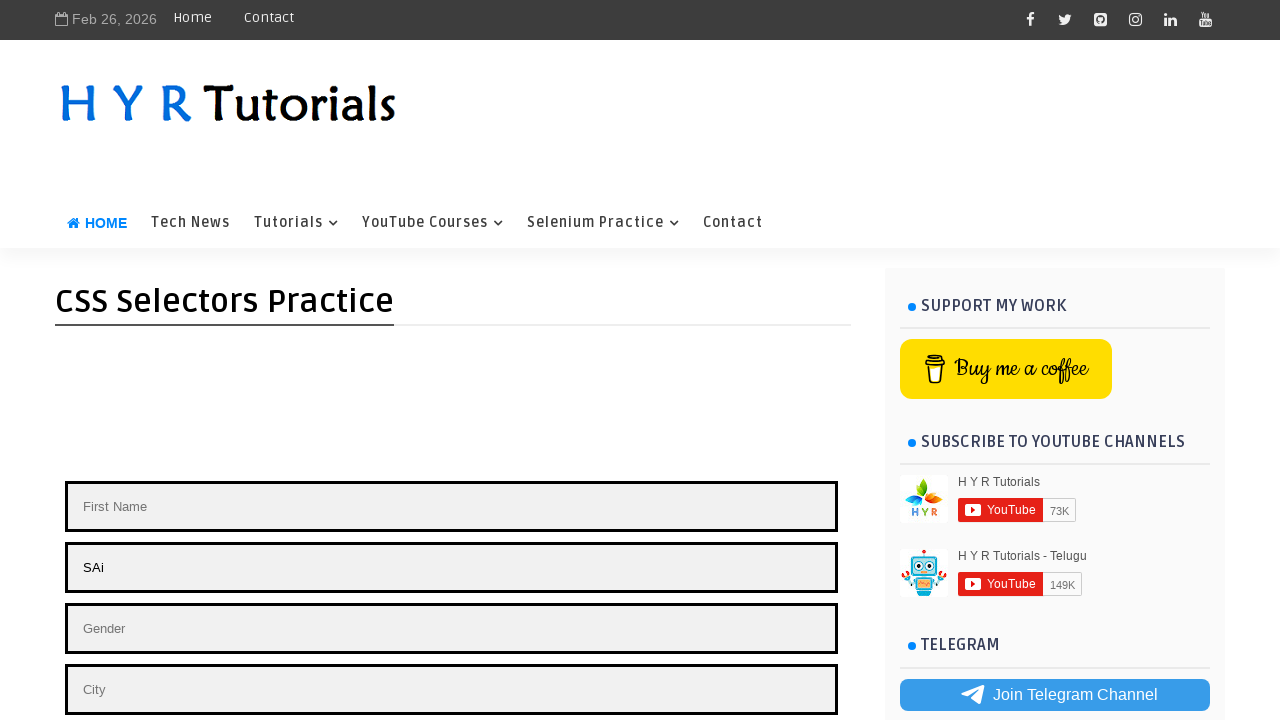

Filled gender field with 'male' using class selector on .gender
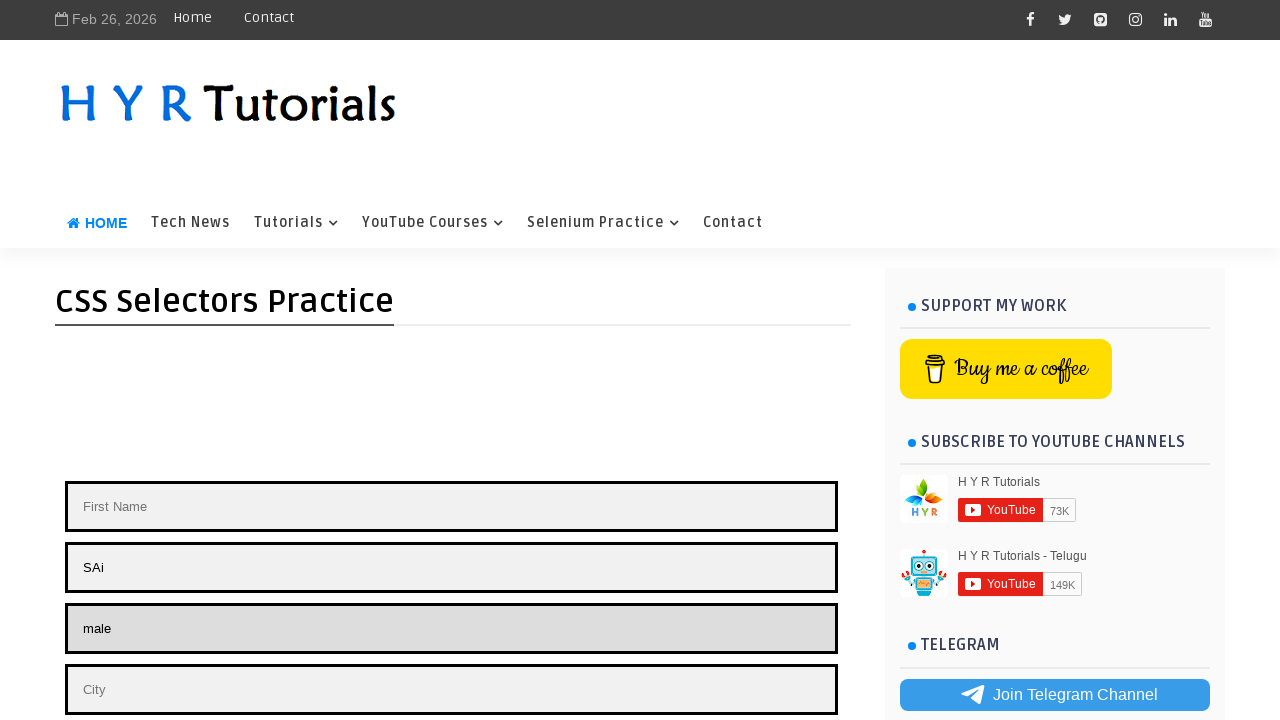

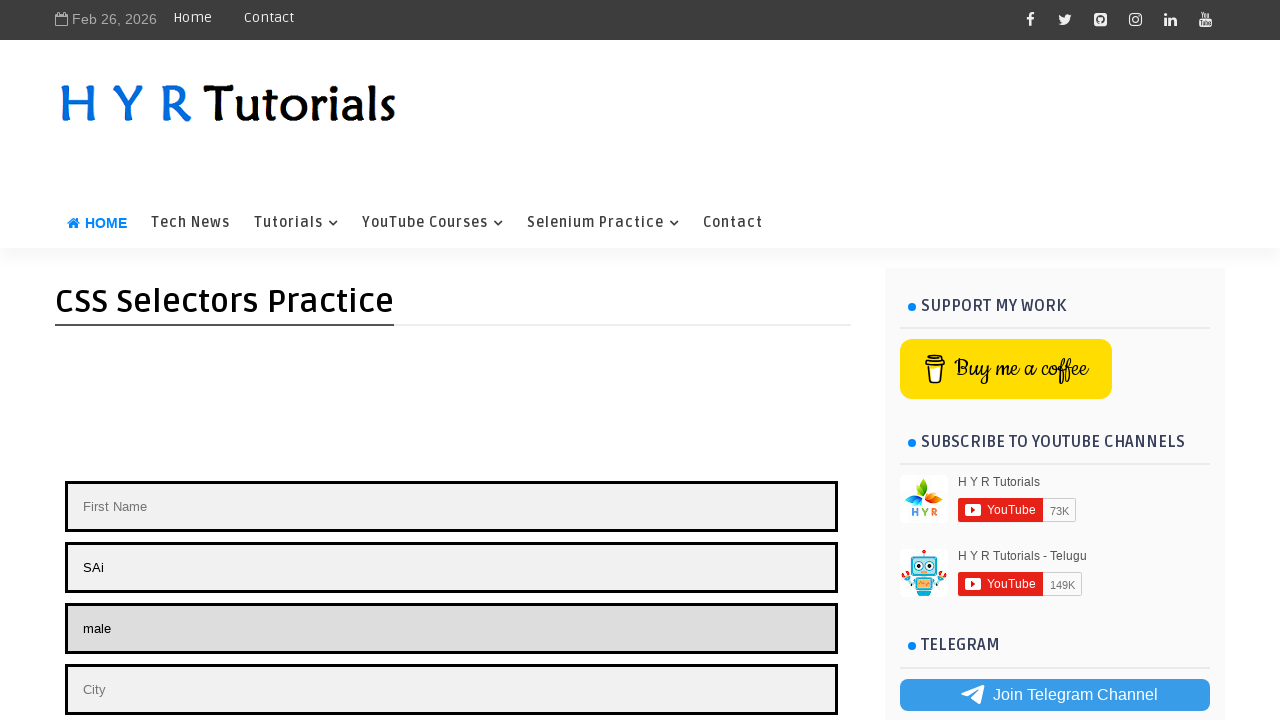